Tests Shadow DOM handling by navigating to a page with nested shadow DOM elements and filling a text field within the shadow root using JavaScript execution.

Starting URL: https://selectorshub.com/iframe-in-shadow-dom/

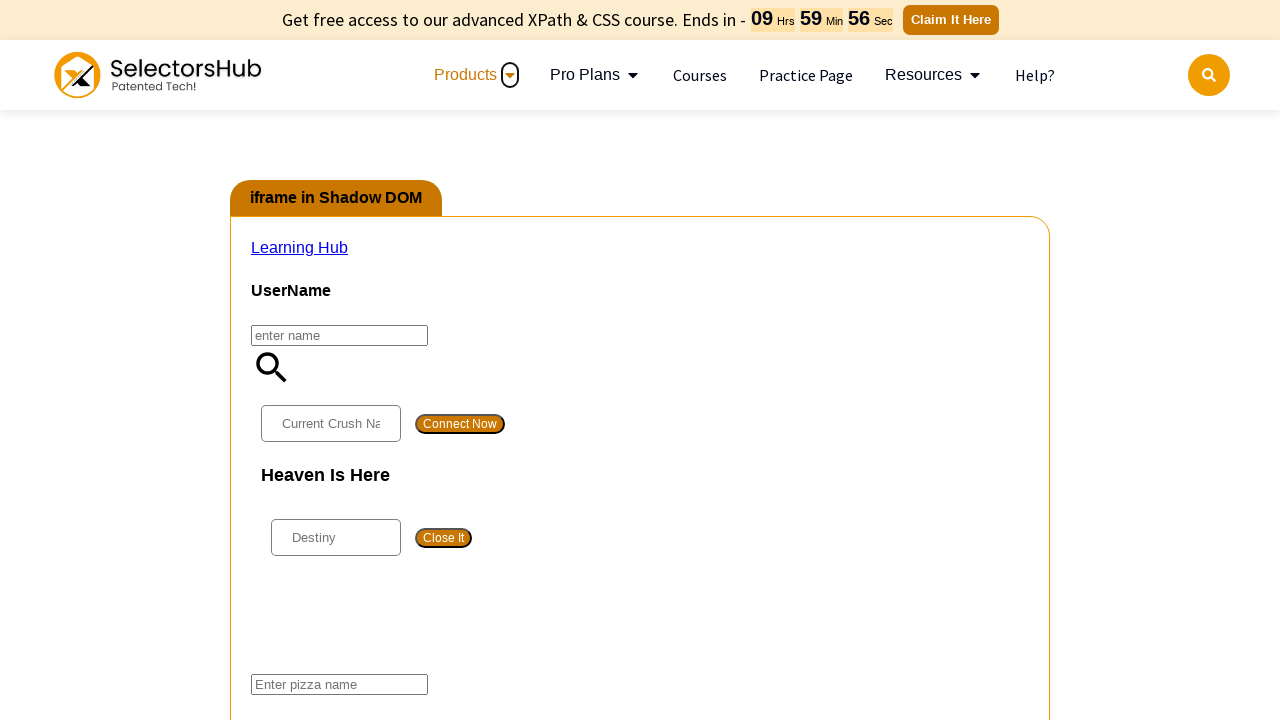

Waited 3 seconds for page to load
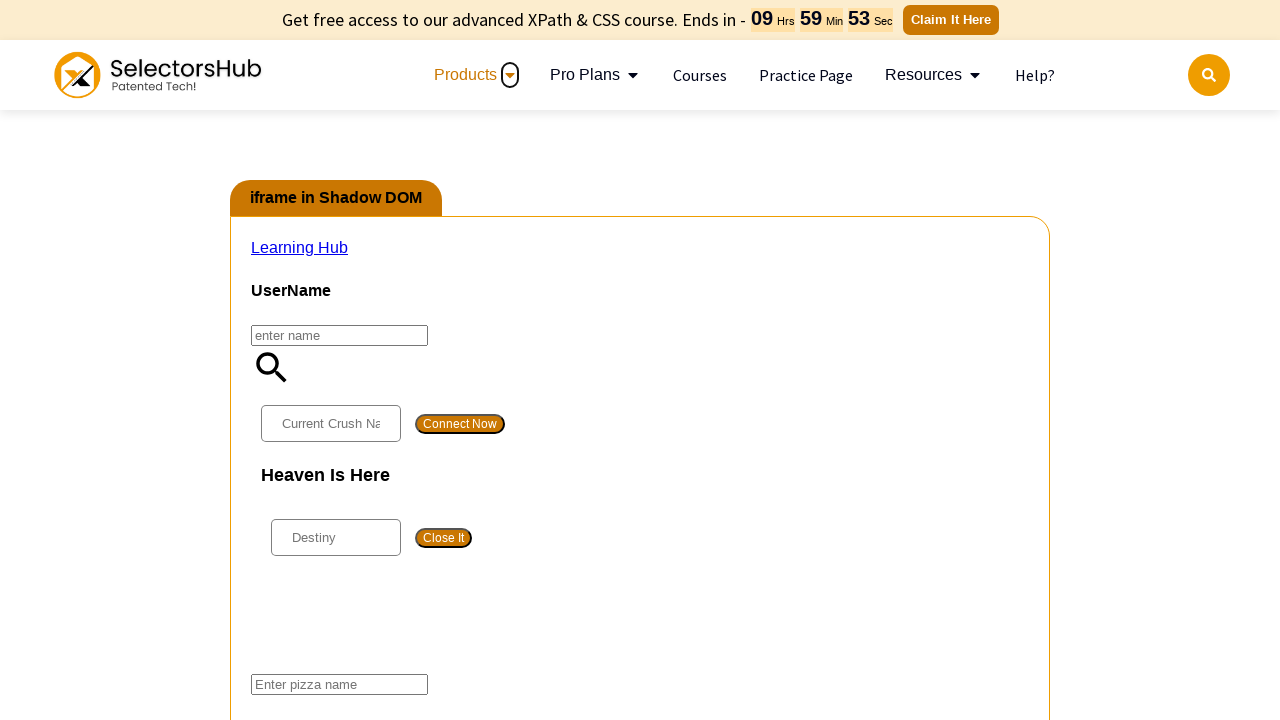

Located pizza element in nested shadow DOM using JavaScript evaluation
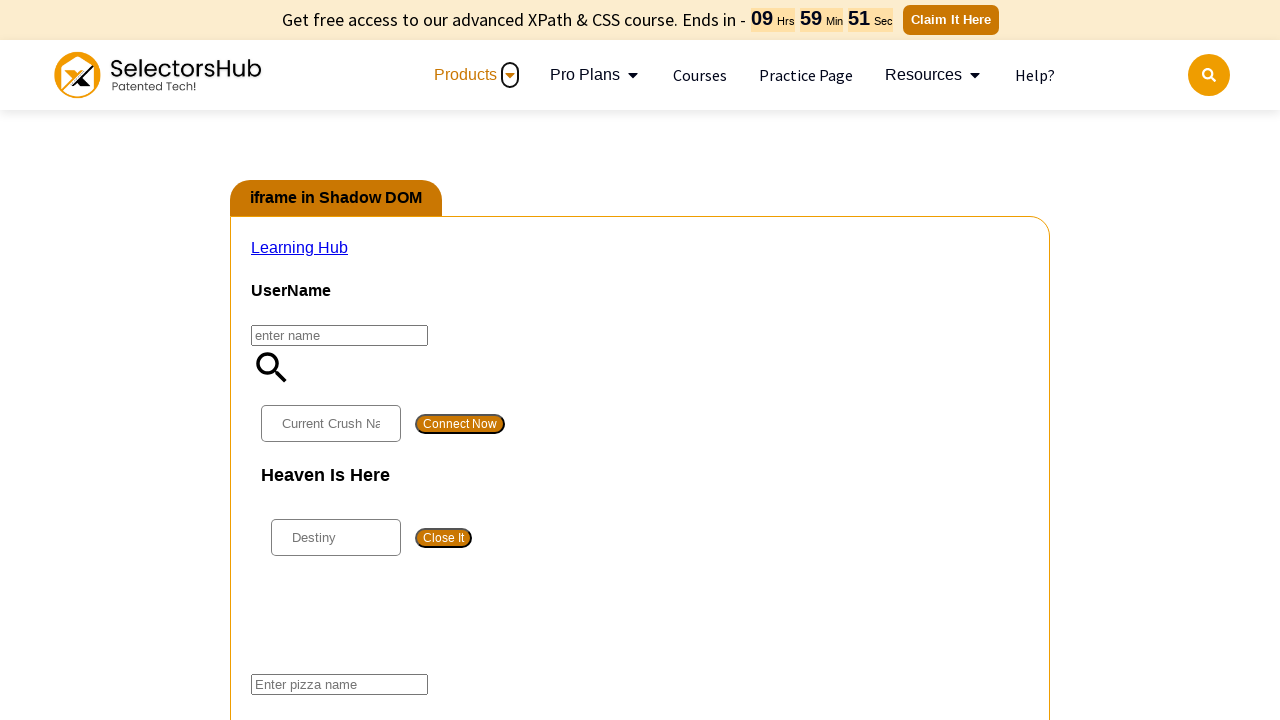

Filled pizza field with 'Veg Pizza'
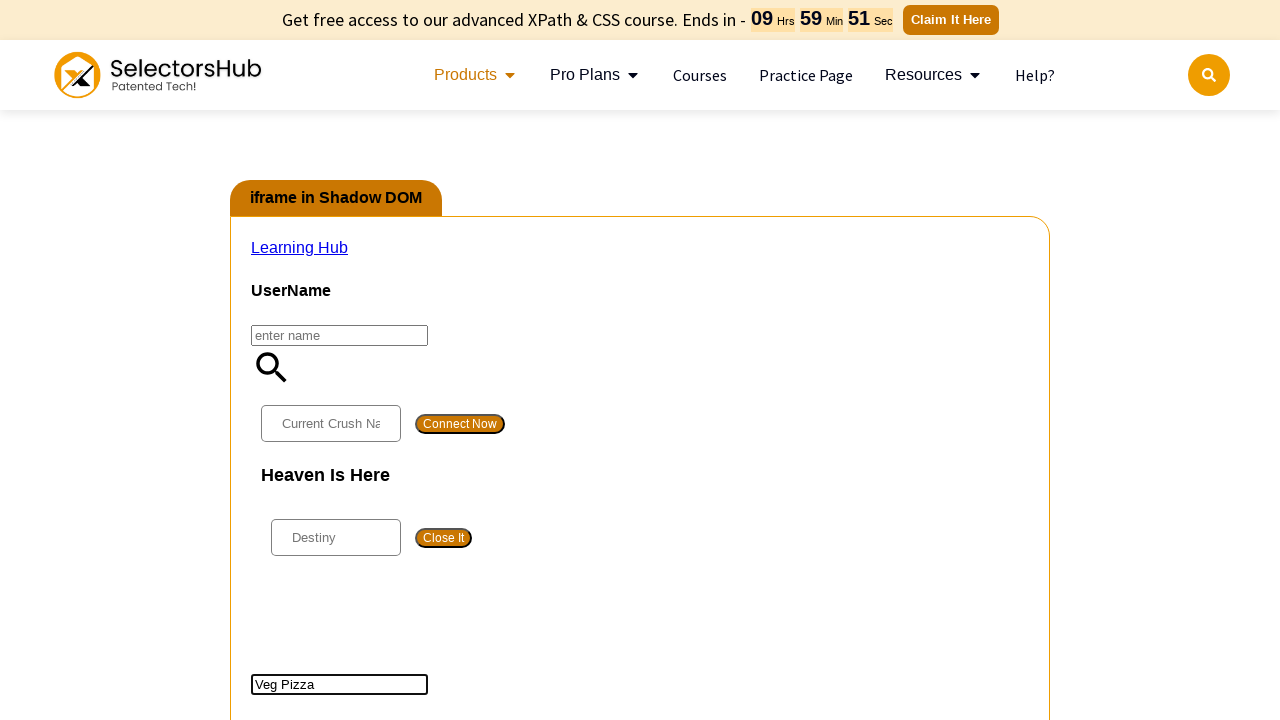

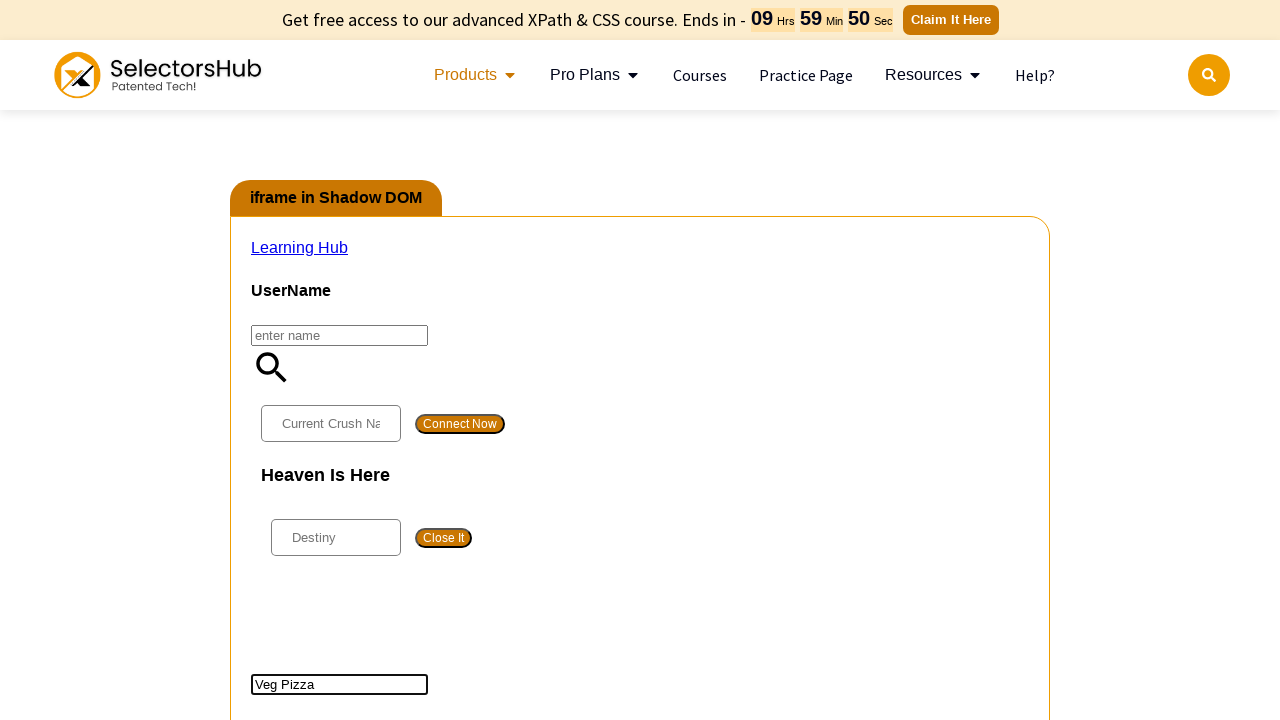